Tests right-click context menu functionality, handles an alert, then navigates to a linked page and verifies its content

Starting URL: https://the-internet.herokuapp.com/context_menu

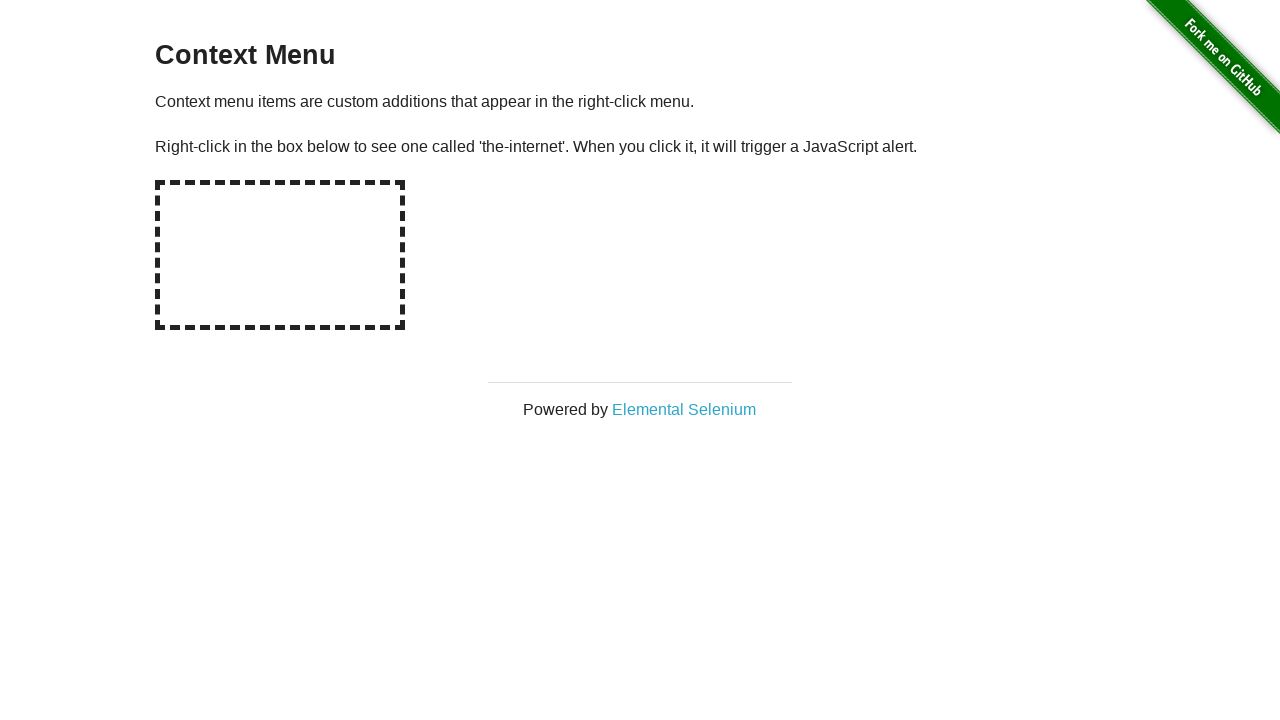

Located the hot-spot area for right-click
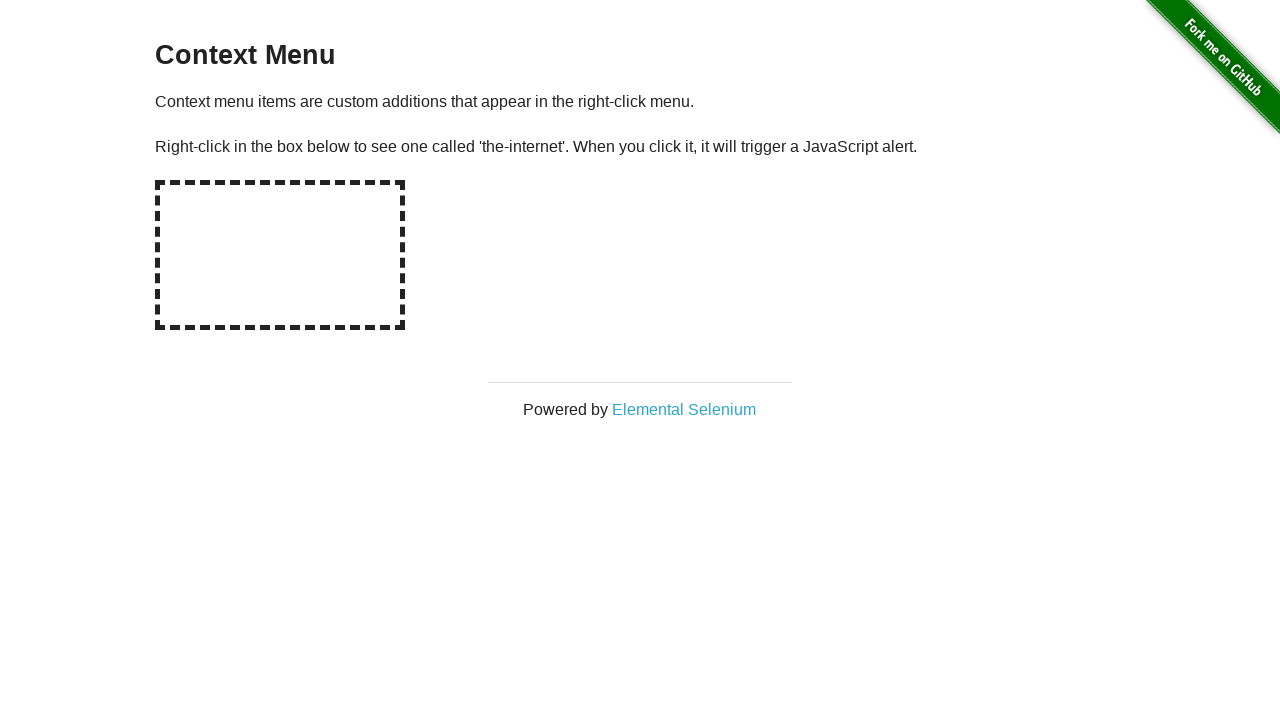

Performed right-click on hot-spot area at (280, 255) on #hot-spot
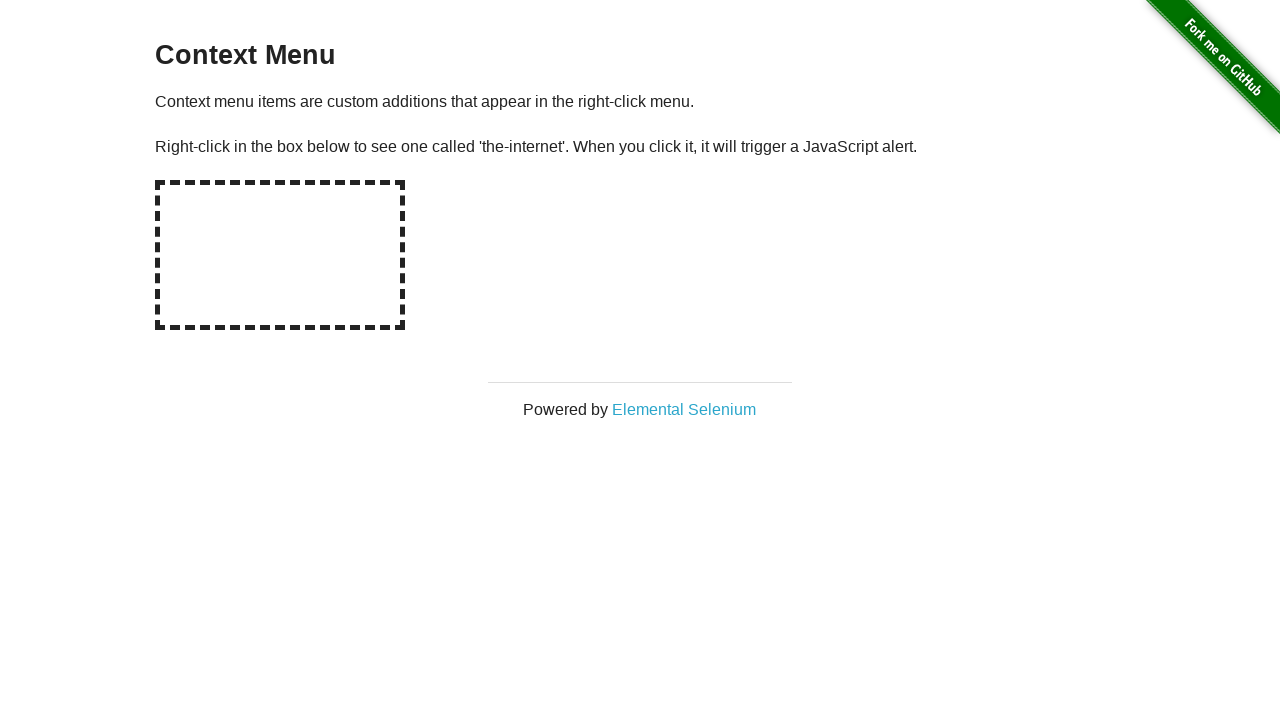

Set up dialog handler to accept alerts
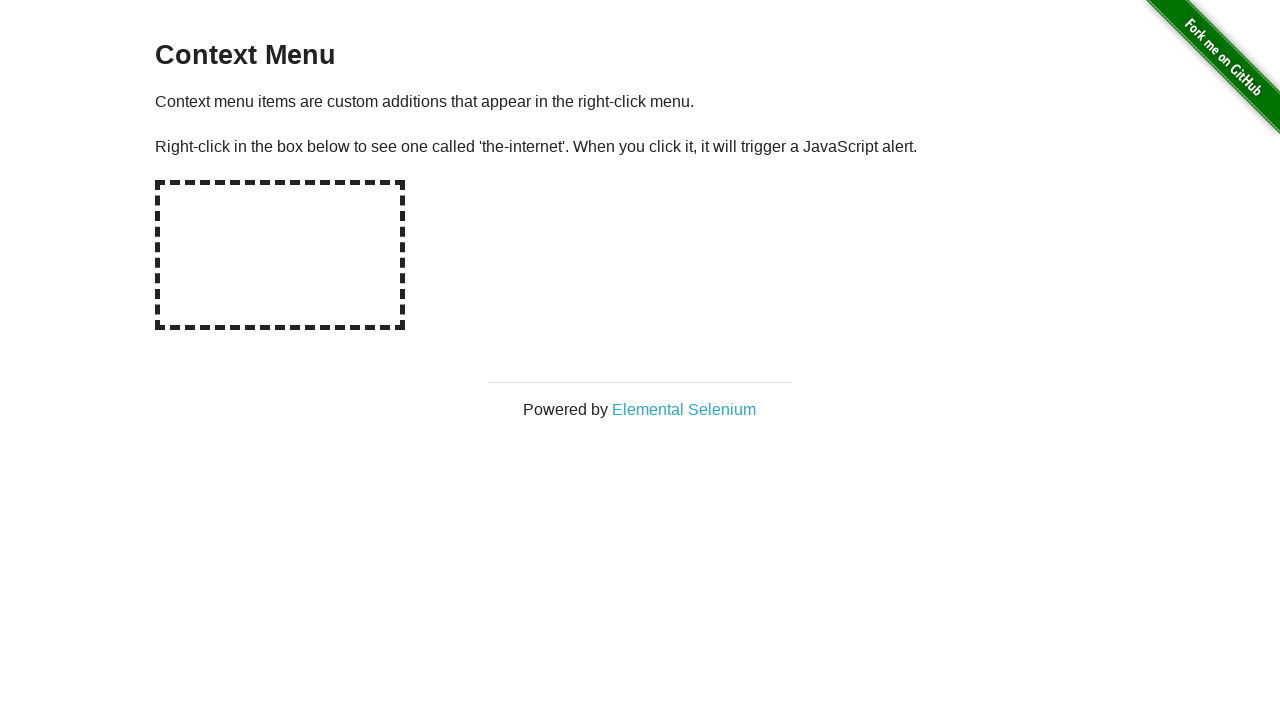

Clicked on Elemental Selenium link at (684, 409) on text='Elemental Selenium'
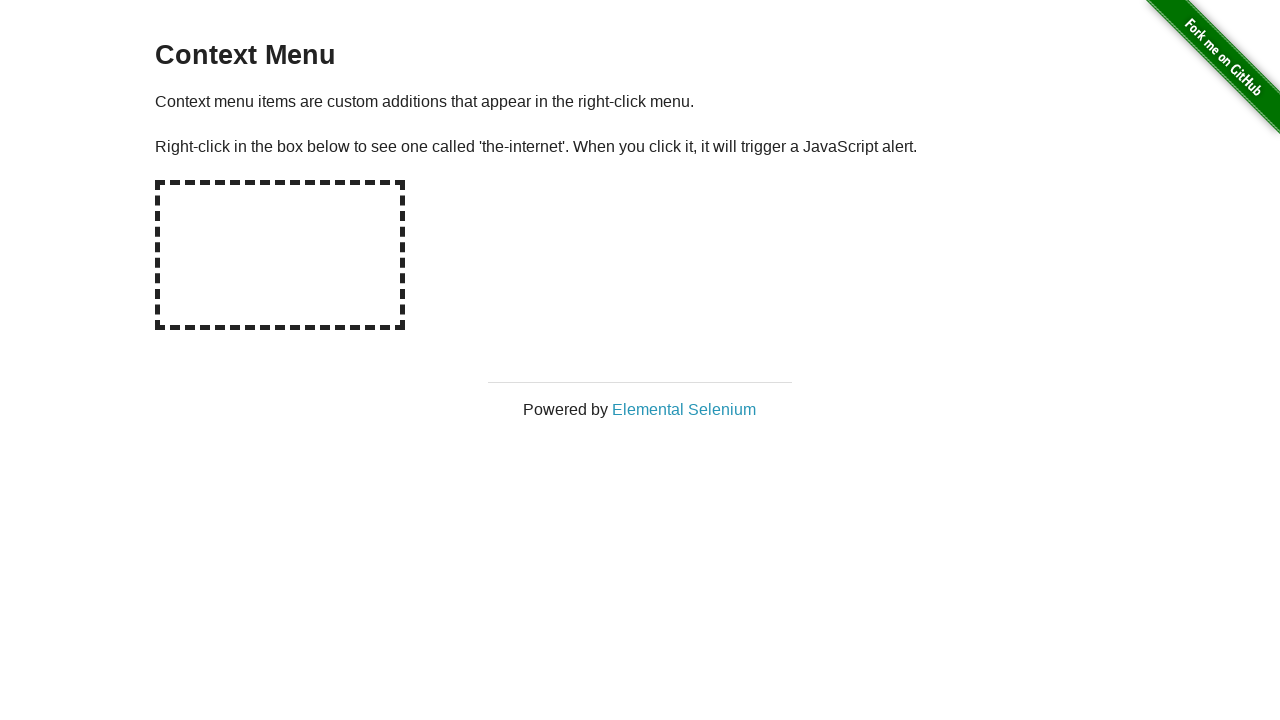

Captured new page/tab from Elemental Selenium link at (684, 409) on text='Elemental Selenium'
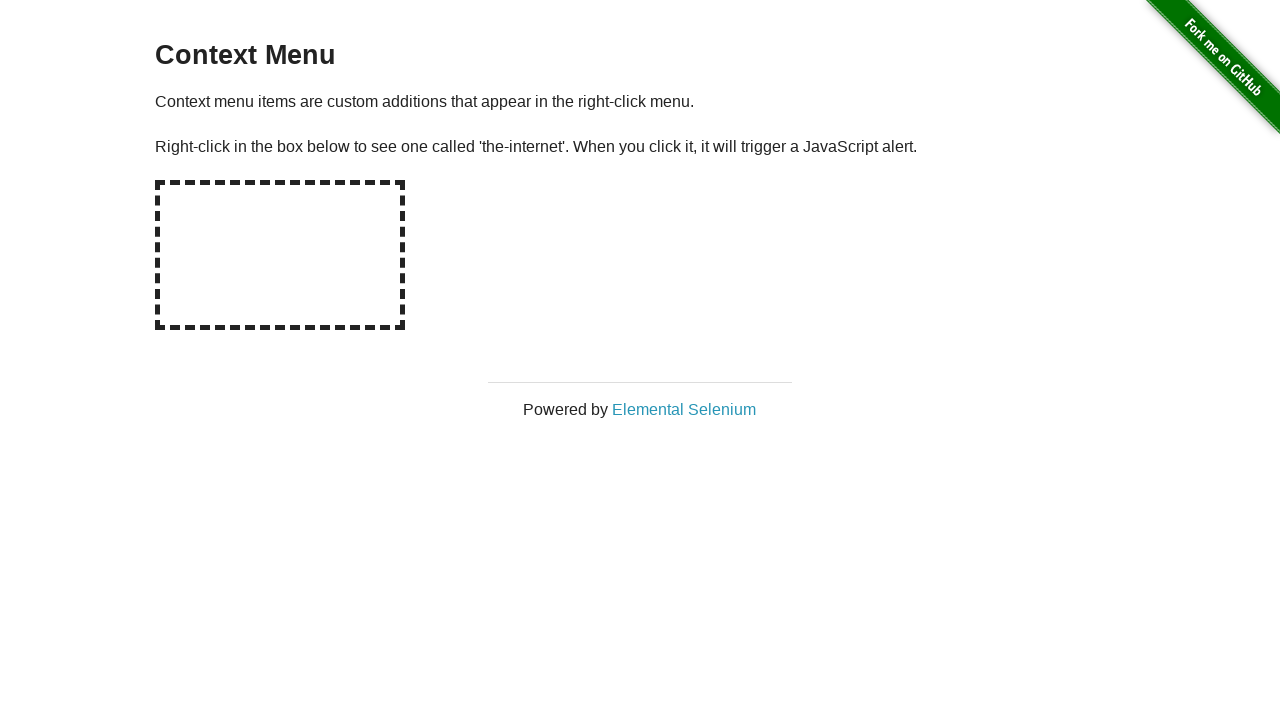

Waited for h1 element to load on new page
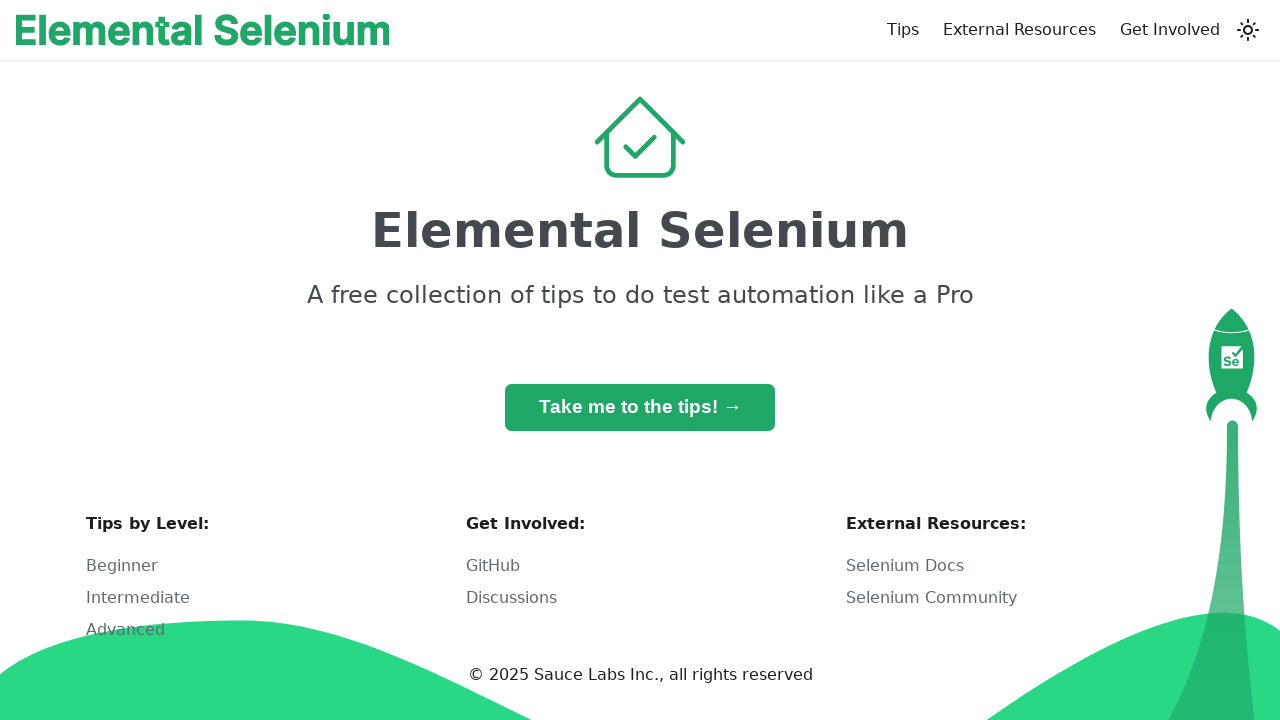

Retrieved h1 text content: 'Elemental Selenium'
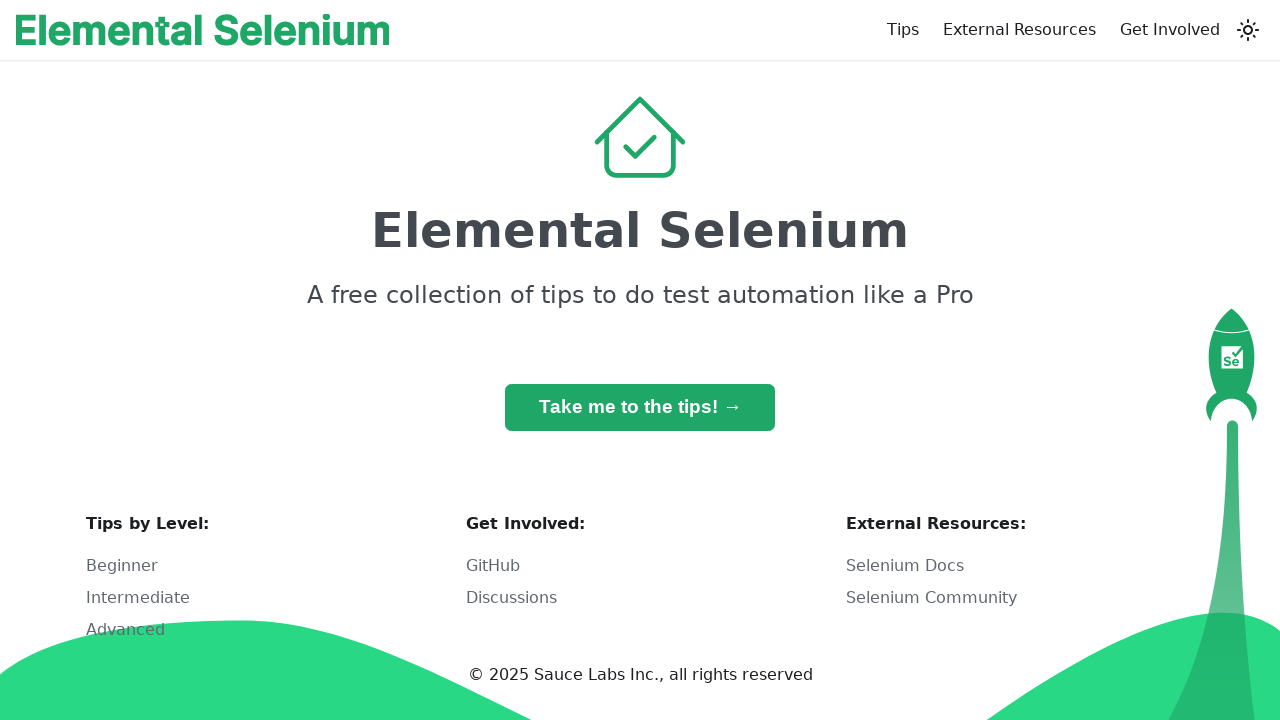

Verified 'Elemental Selenium' text is present in h1
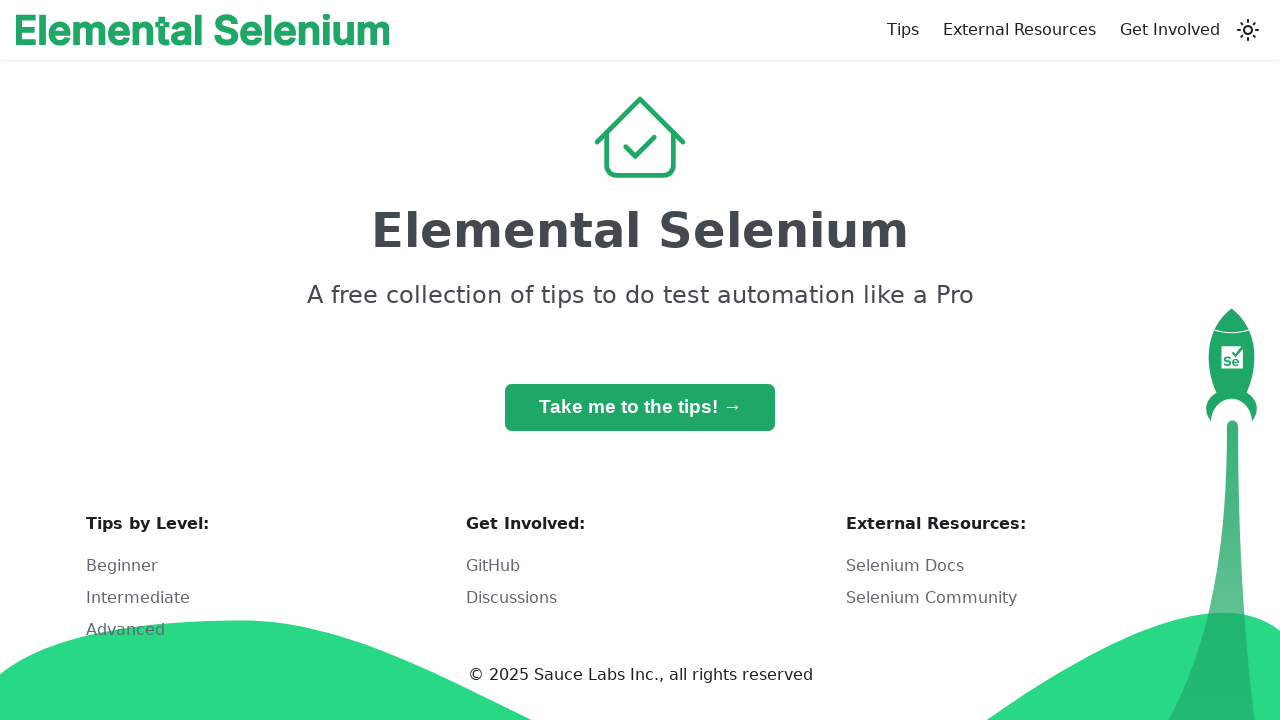

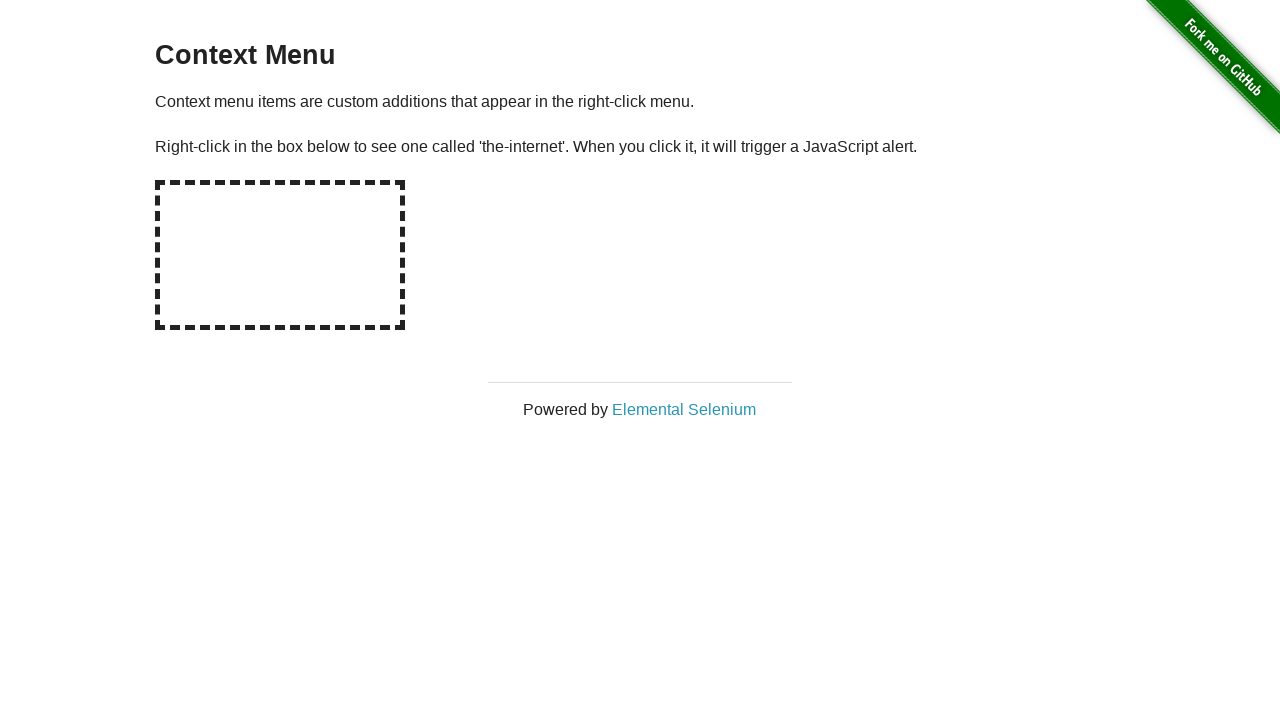